Tests JavaScript confirm dialog by clicking the confirm button and dismissing it with Cancel, then verifying the result

Starting URL: https://the-internet.herokuapp.com/javascript_alerts

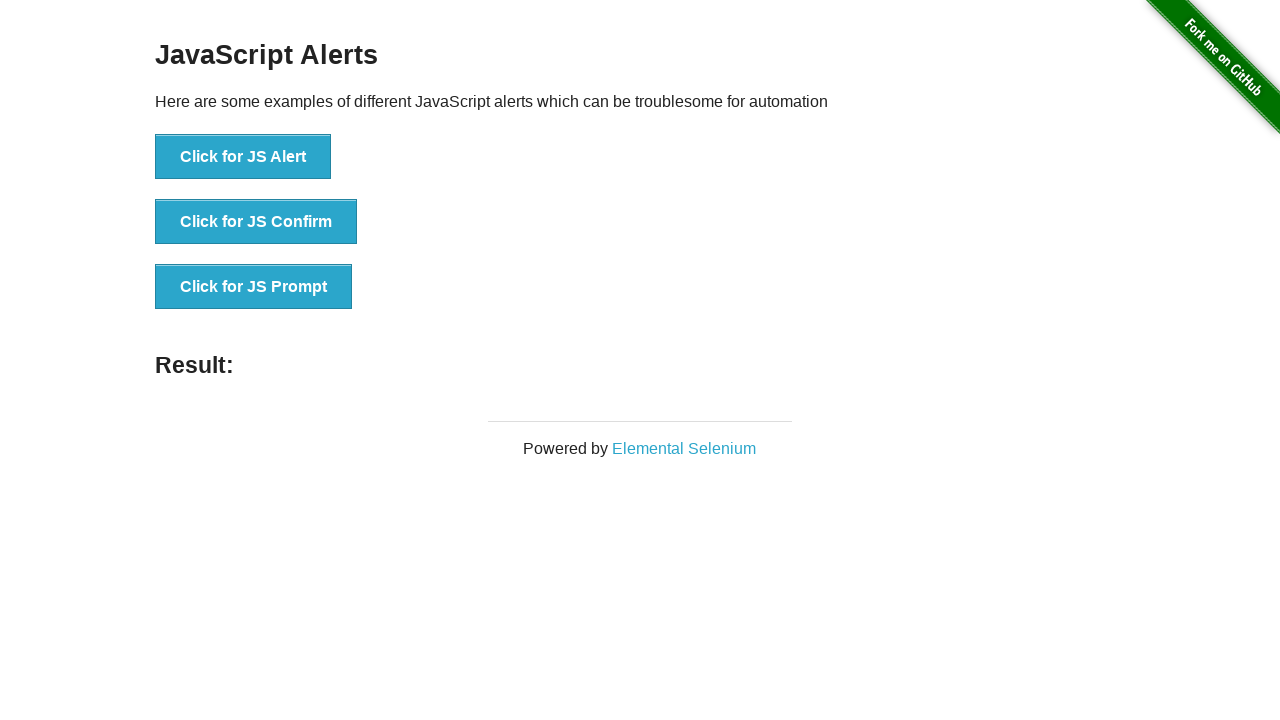

Set up dialog handler to dismiss confirm dialog with Cancel
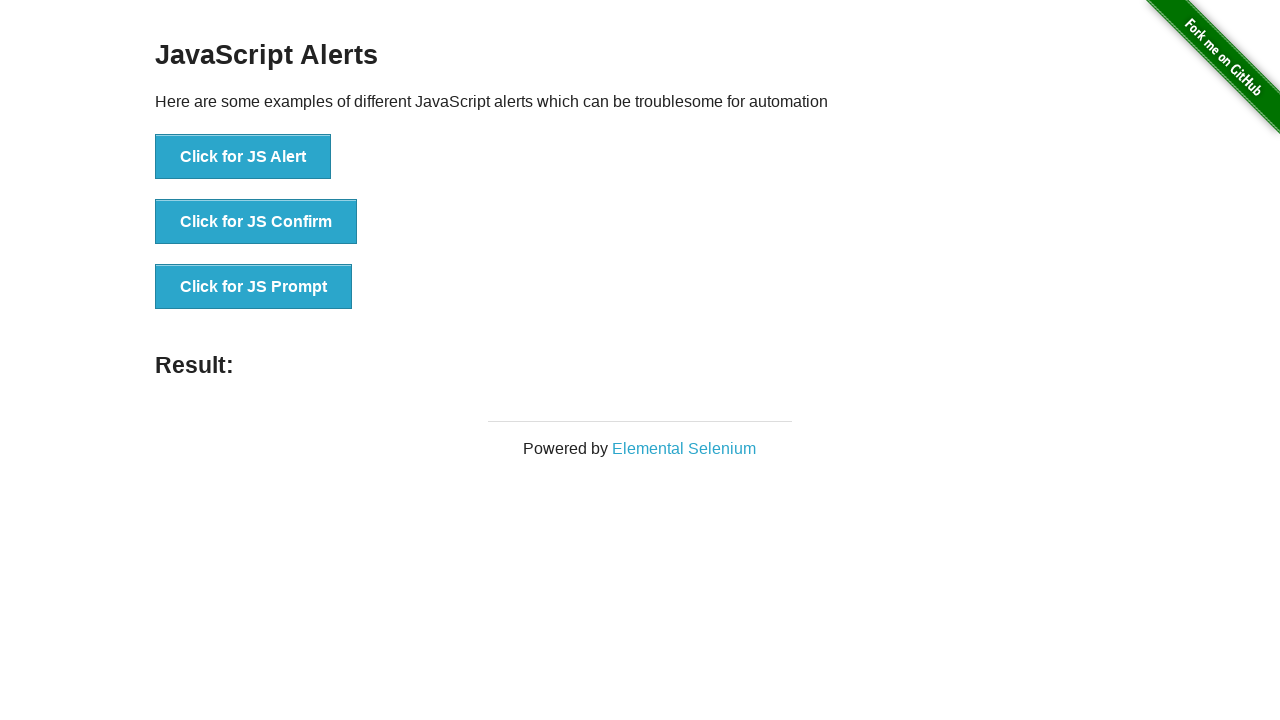

Clicked the 'Click for JS Confirm' button at (256, 222) on xpath=//button[text()='Click for JS Confirm']
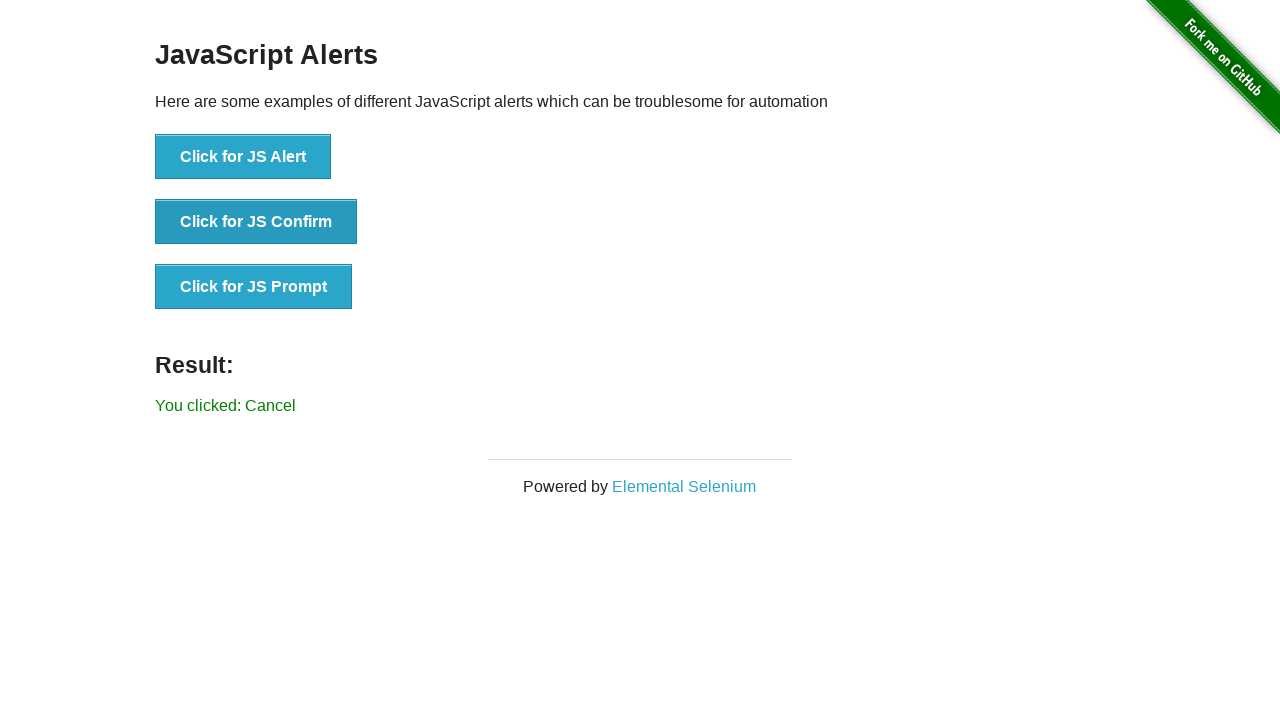

Result message appeared after dismissing confirm dialog
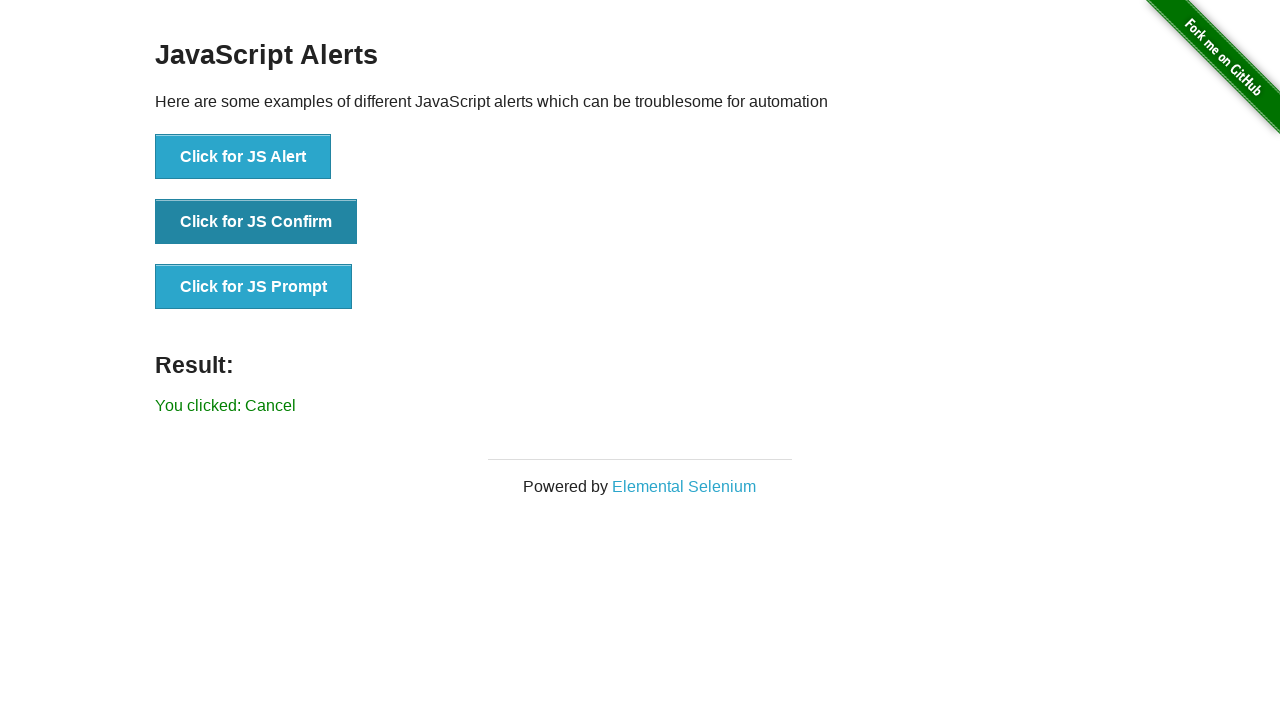

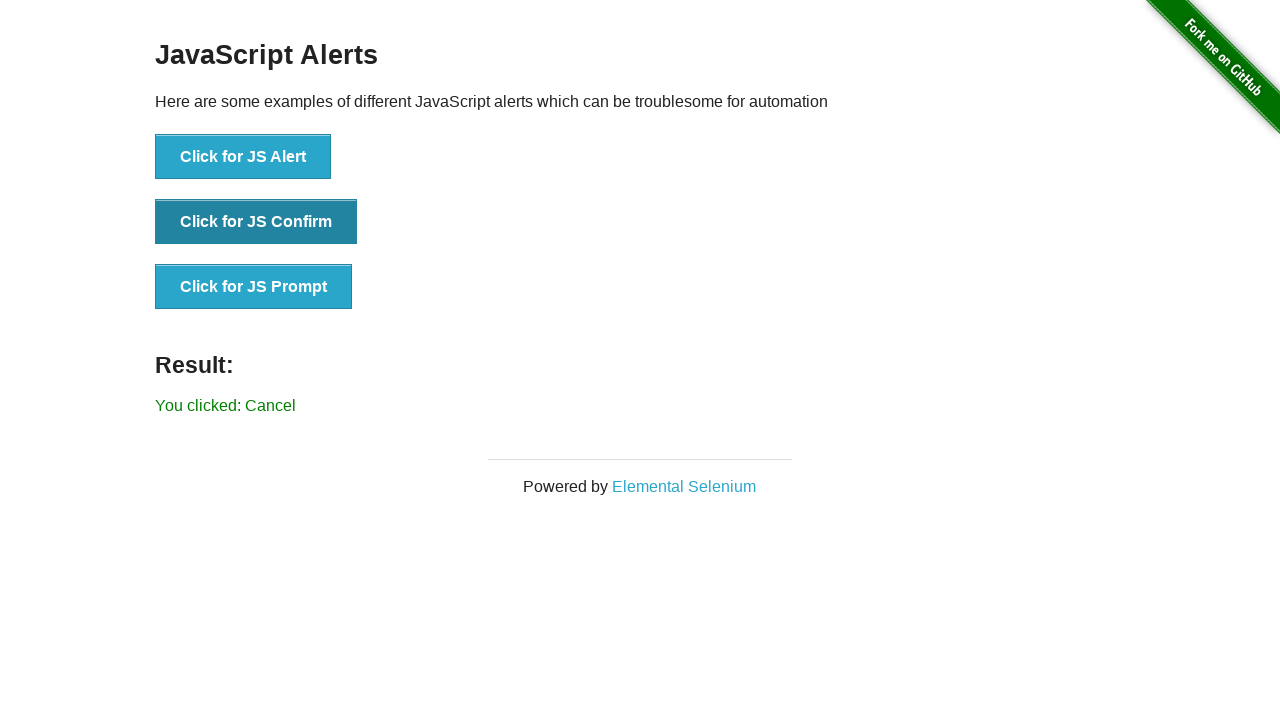